Clicks the "Proxy" link from the catalog page and verifies navigation

Starting URL: https://refactoring.guru/design-patterns/catalog

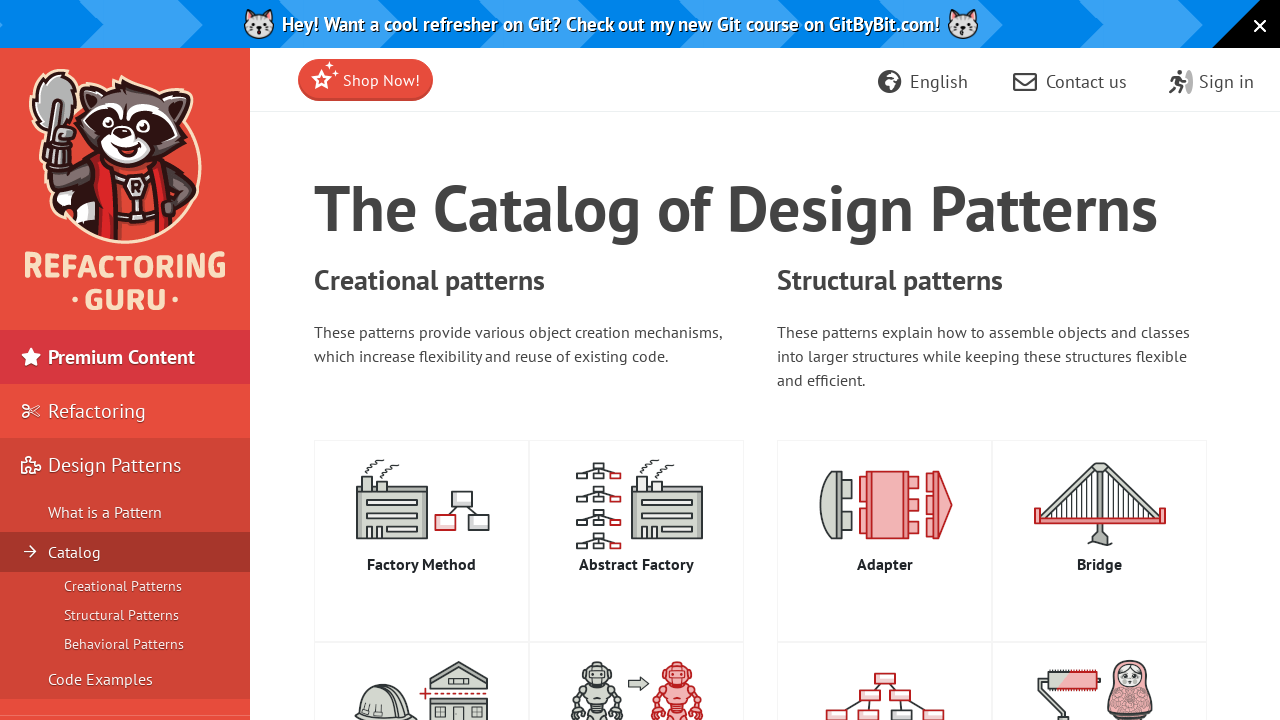

Clicked the 'Proxy' link from the catalog page at (885, 361) on text=Proxy
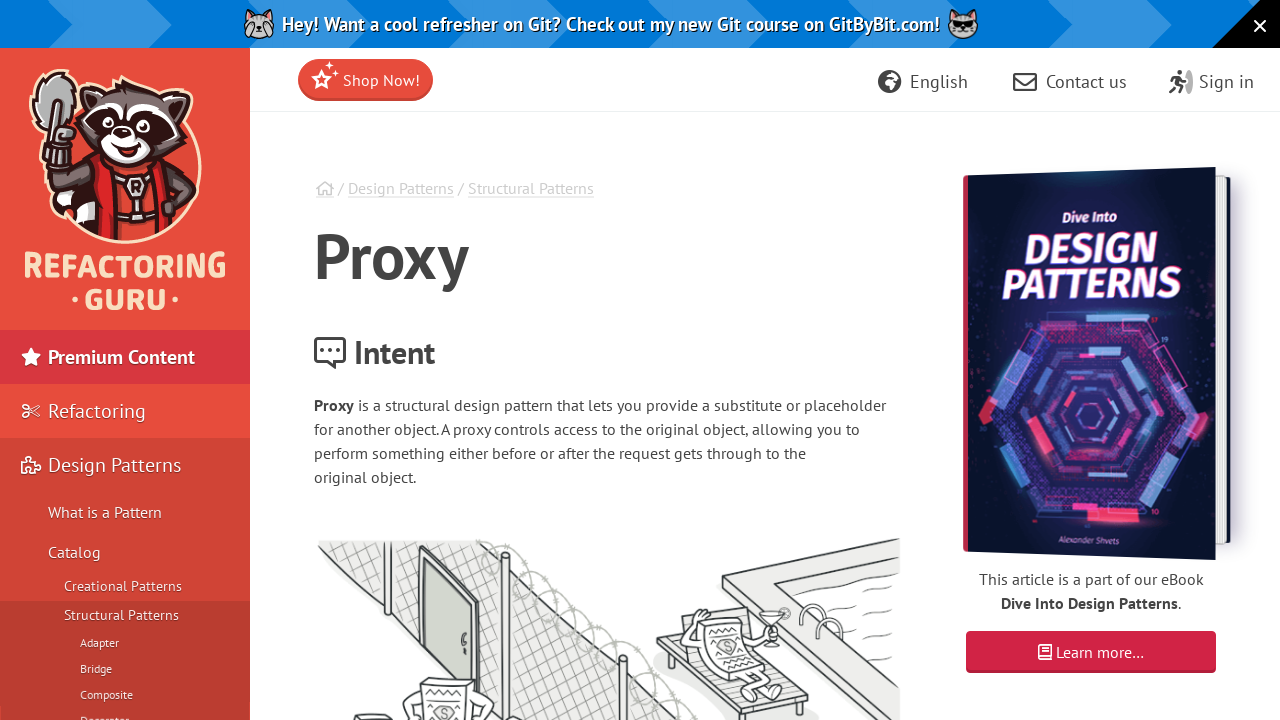

Verified that page title contains 'Proxy', confirming navigation to Proxy pattern page
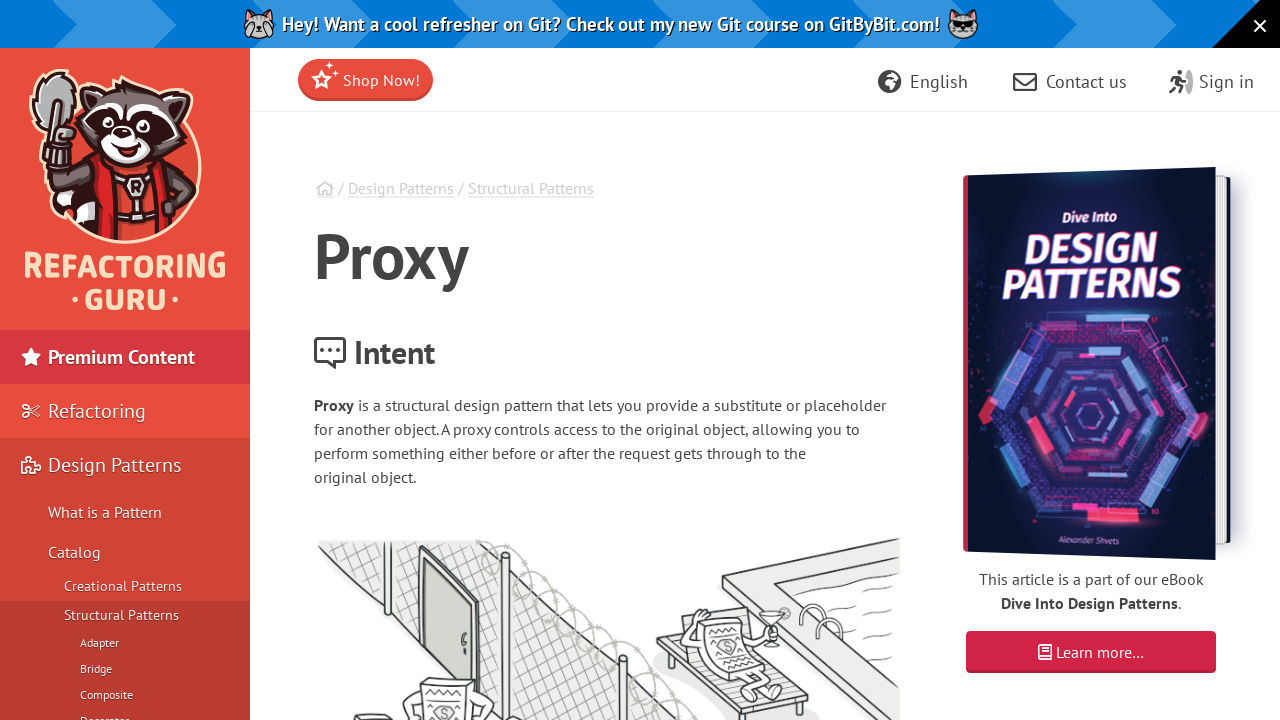

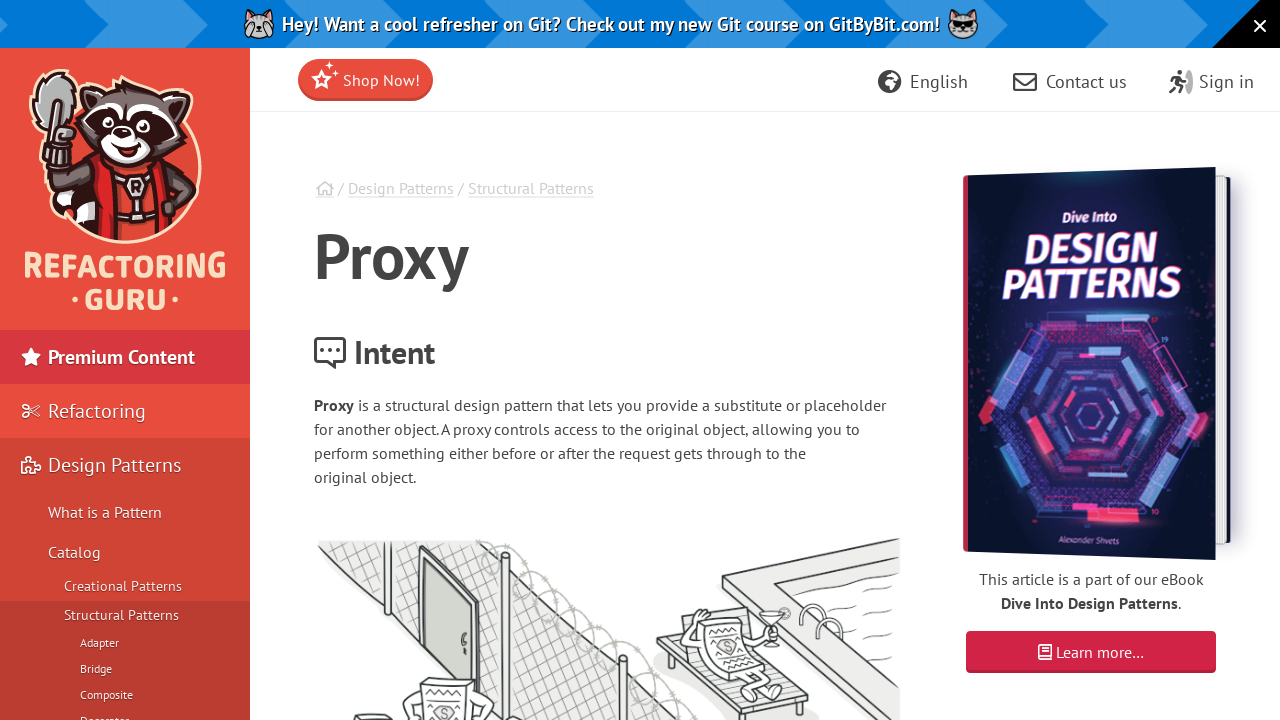